Tests that edits are saved when the input loses focus (blur event)

Starting URL: https://demo.playwright.dev/todomvc

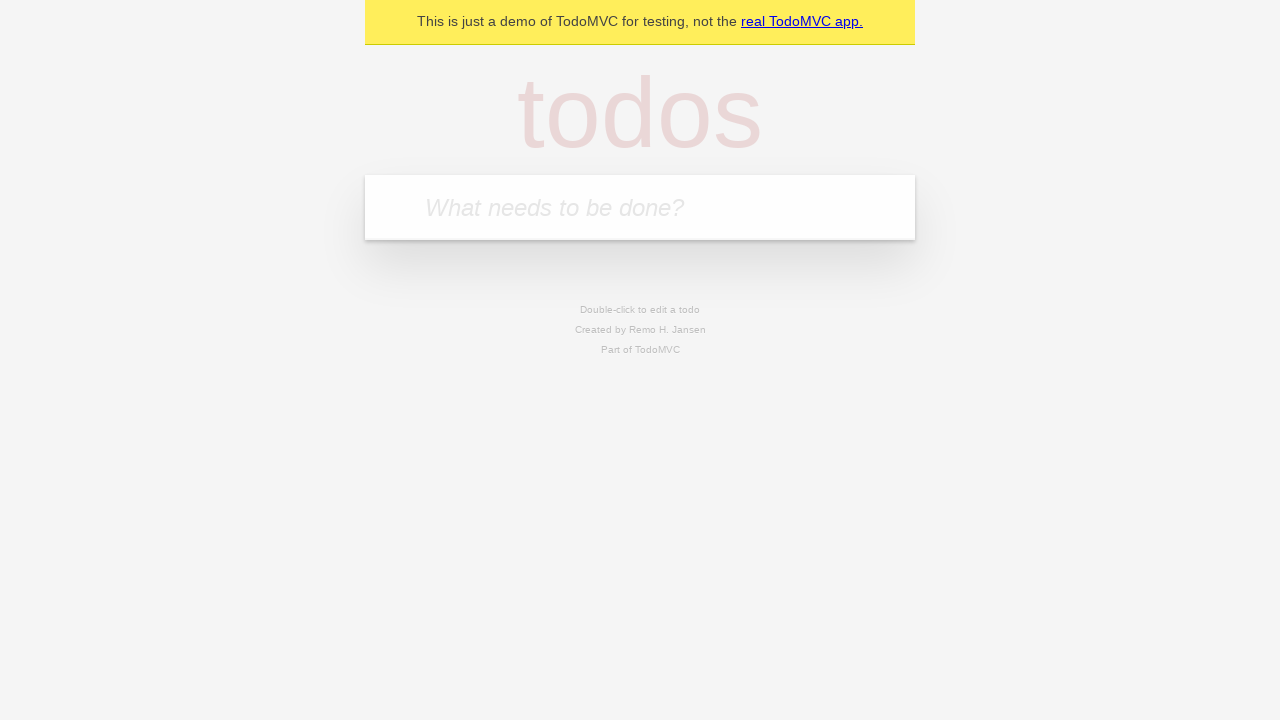

Filled first todo input with 'buy some cheese' on internal:attr=[placeholder="What needs to be done?"i]
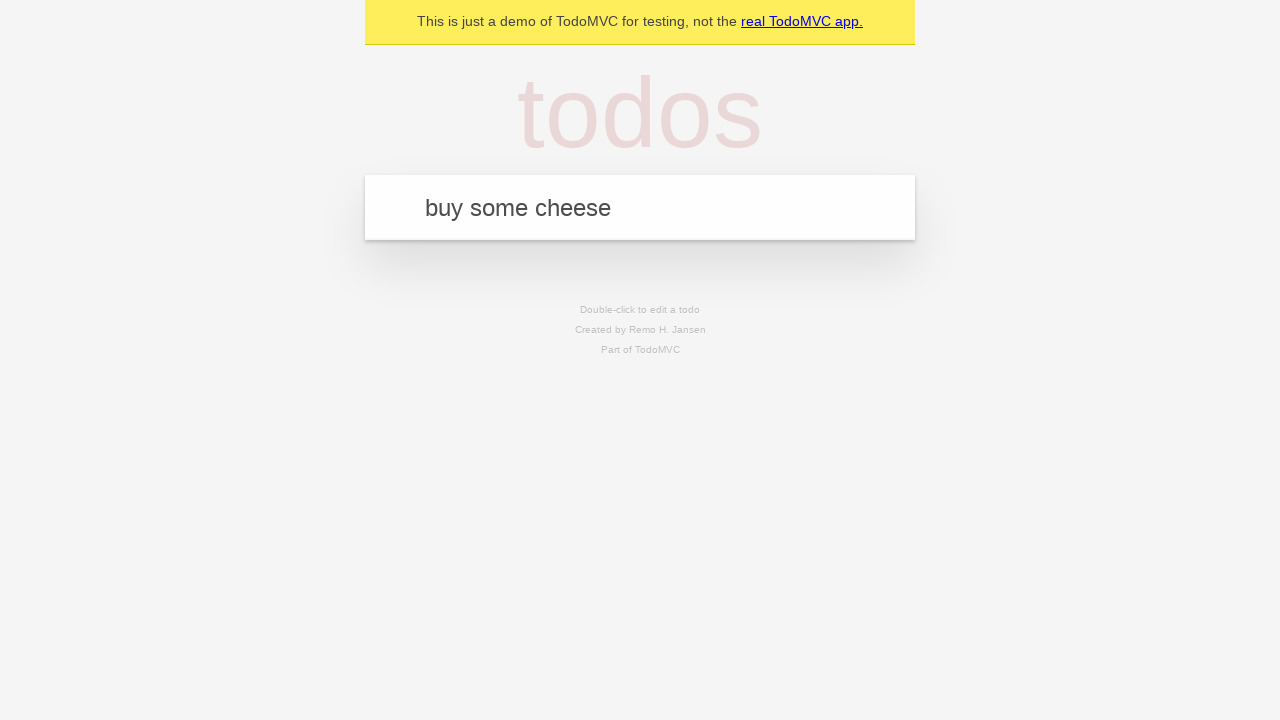

Pressed Enter to create first todo on internal:attr=[placeholder="What needs to be done?"i]
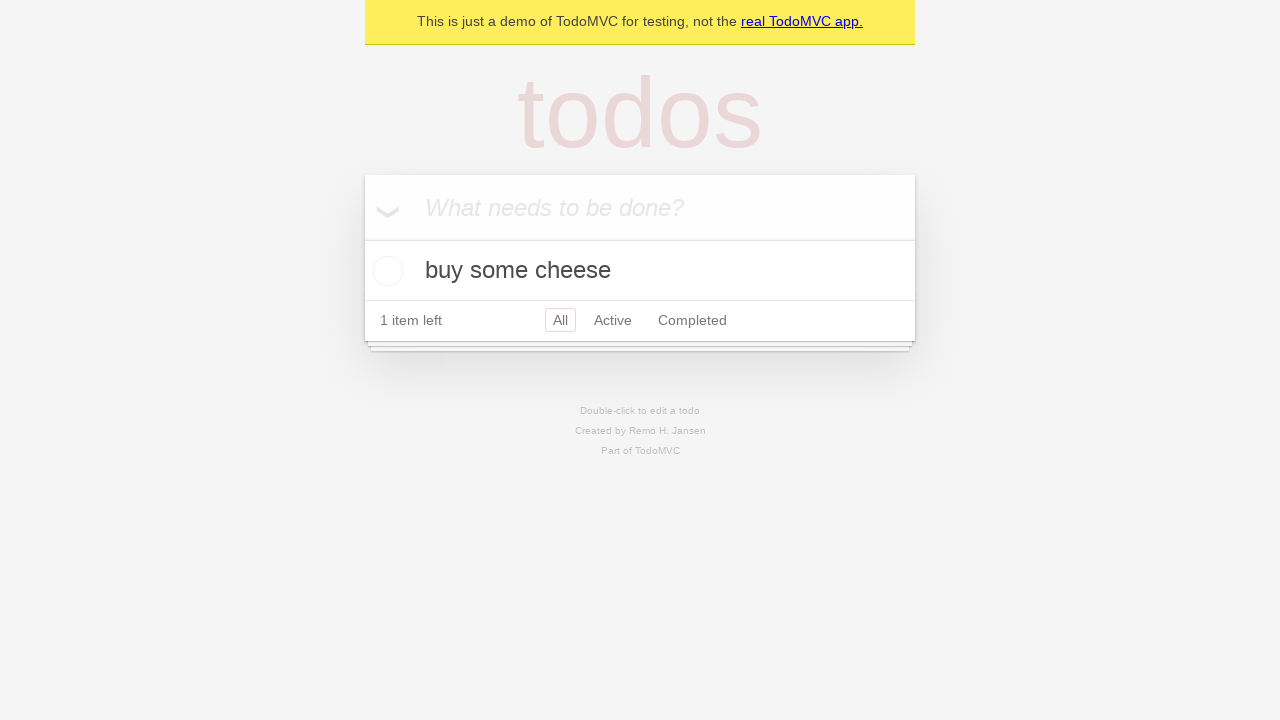

Filled second todo input with 'feed the cat' on internal:attr=[placeholder="What needs to be done?"i]
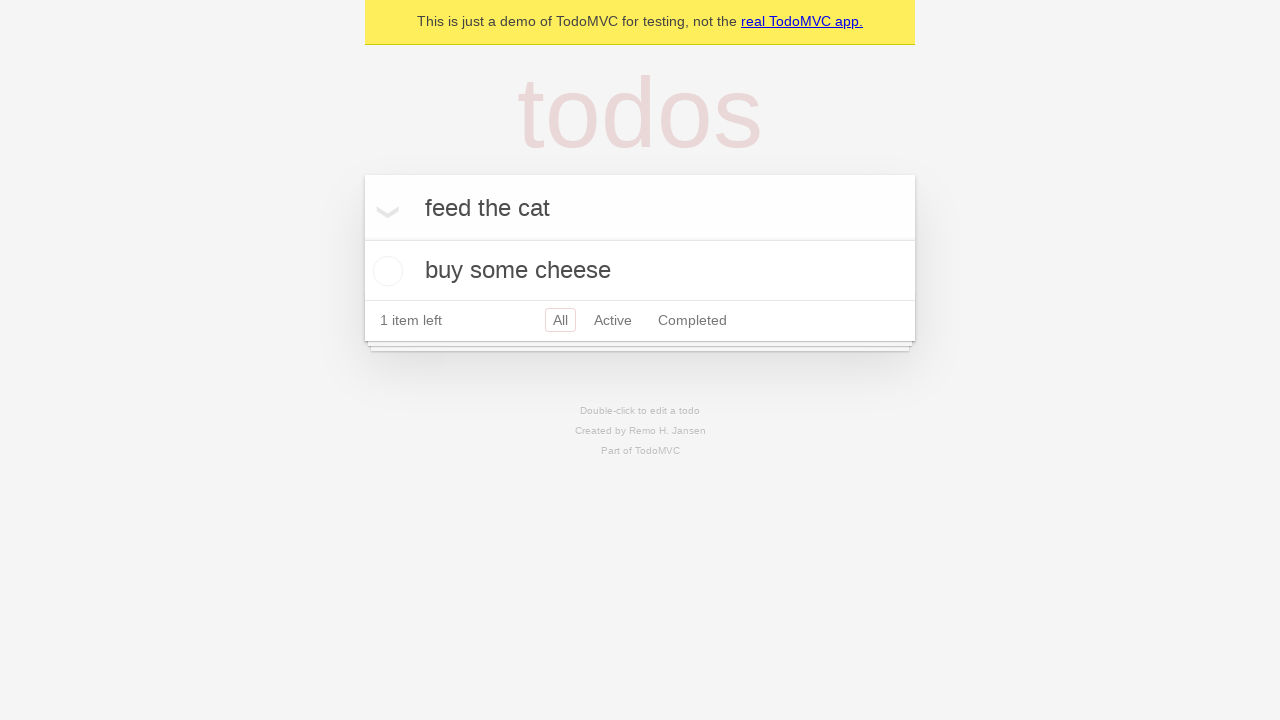

Pressed Enter to create second todo on internal:attr=[placeholder="What needs to be done?"i]
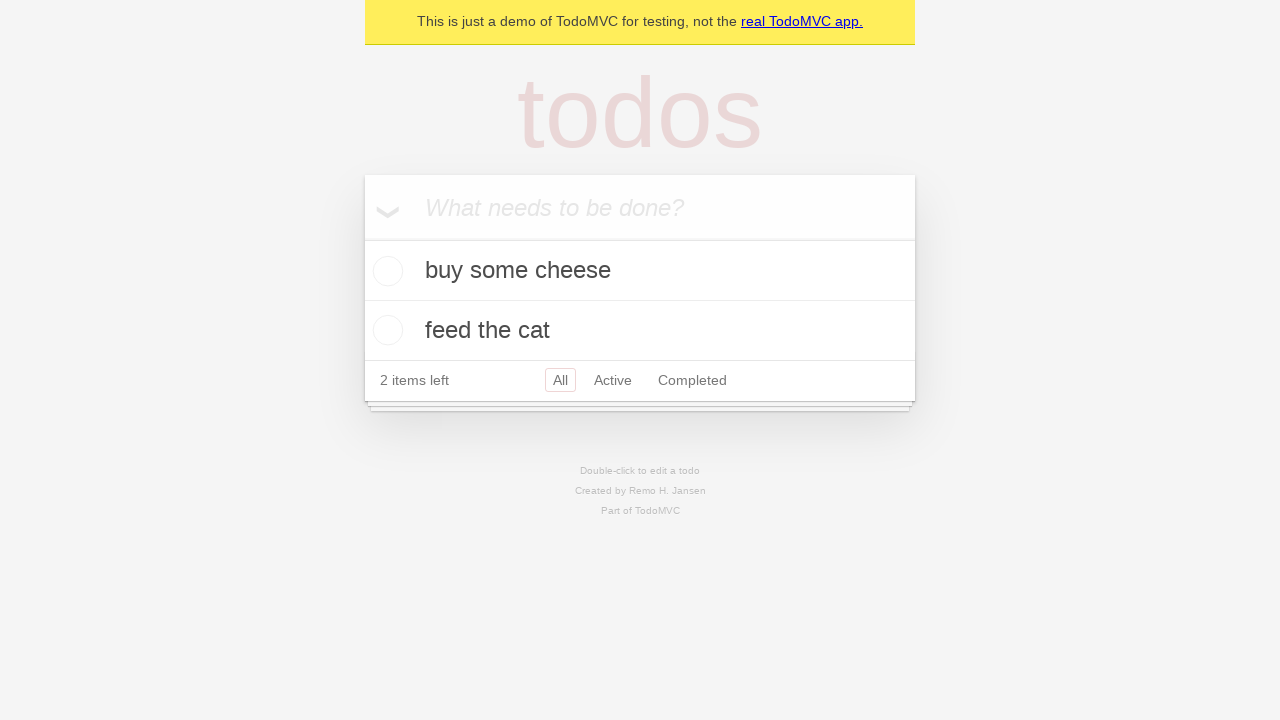

Filled third todo input with 'book a doctors appointment' on internal:attr=[placeholder="What needs to be done?"i]
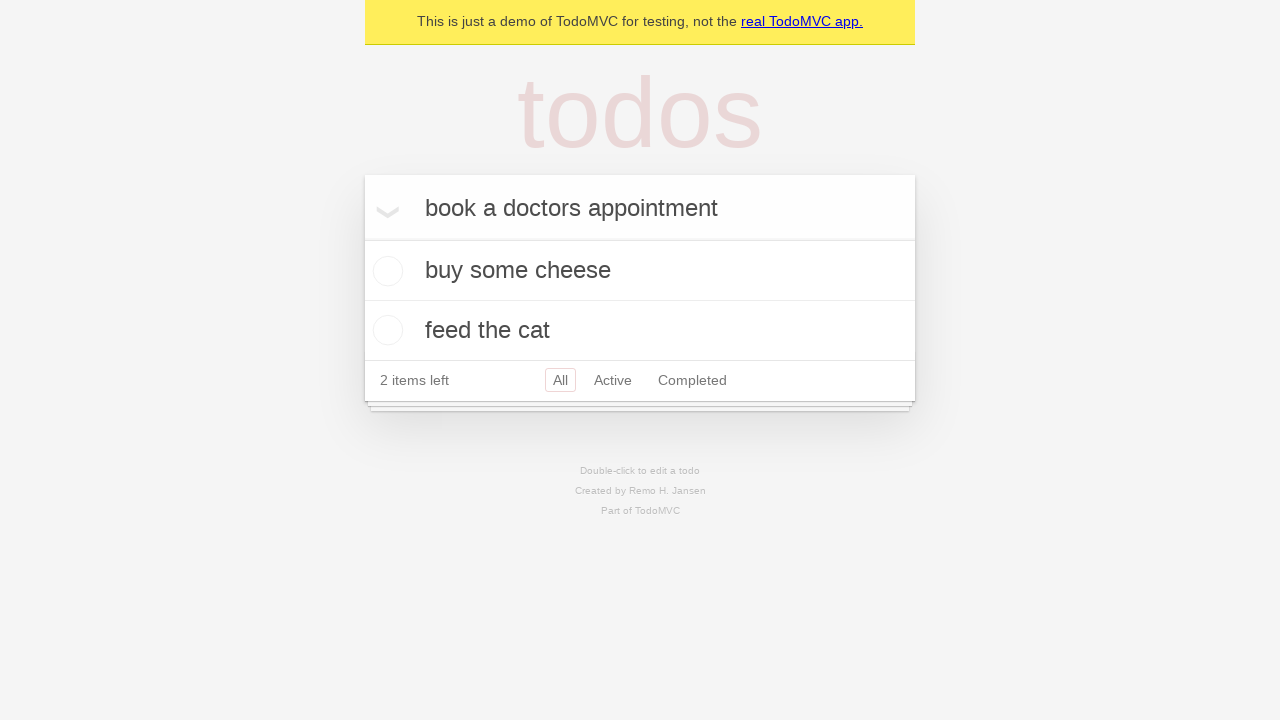

Pressed Enter to create third todo on internal:attr=[placeholder="What needs to be done?"i]
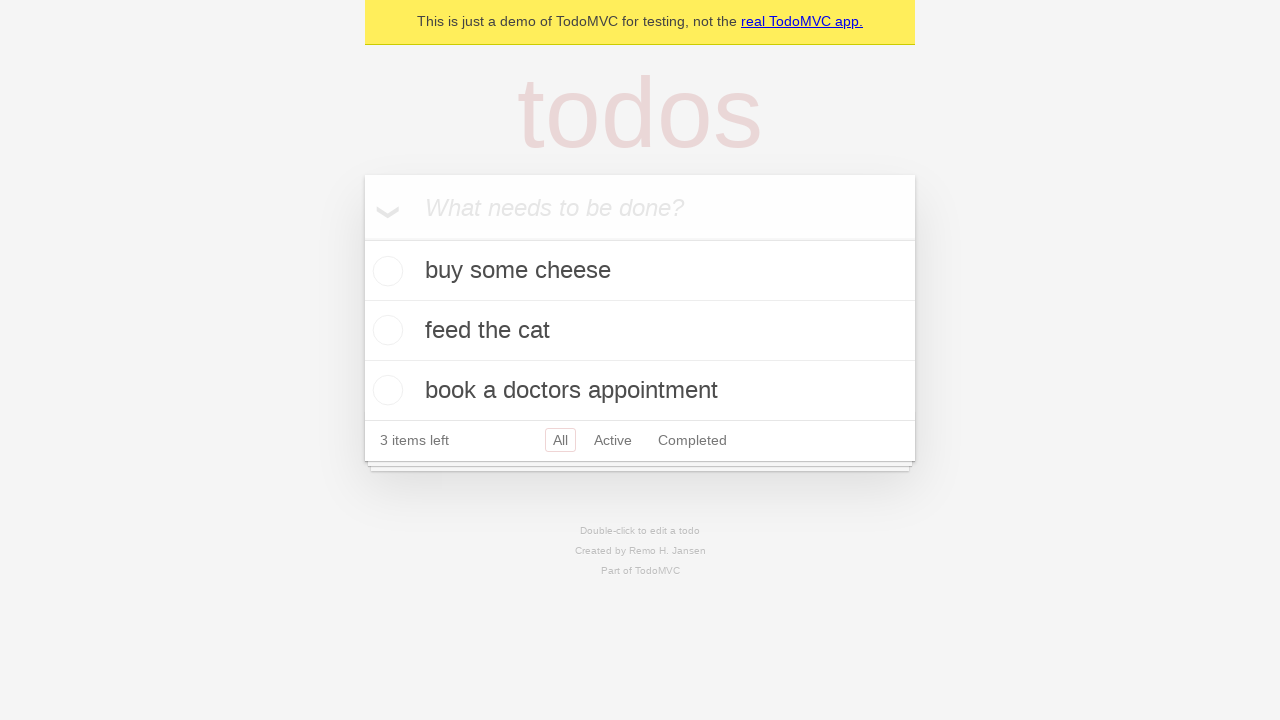

Double-clicked second todo to enter edit mode at (640, 331) on internal:testid=[data-testid="todo-item"s] >> nth=1
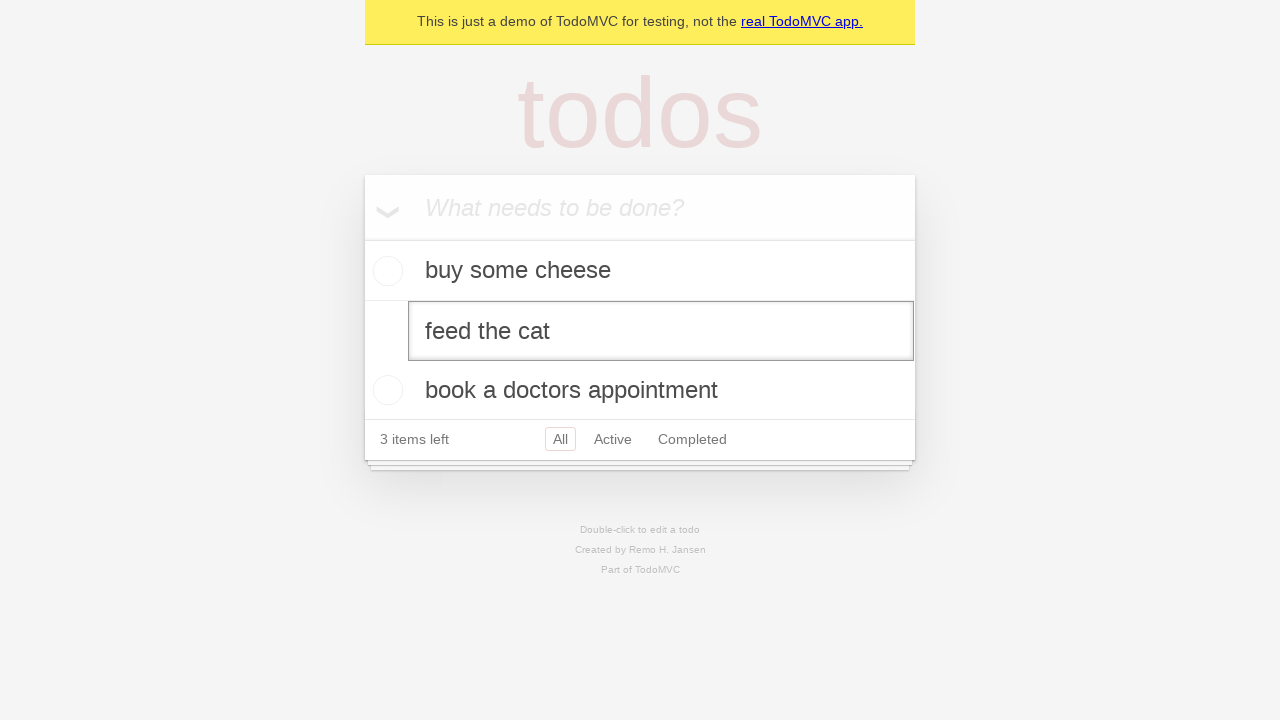

Filled edit textbox with 'buy some sausages' on internal:testid=[data-testid="todo-item"s] >> nth=1 >> internal:role=textbox[nam
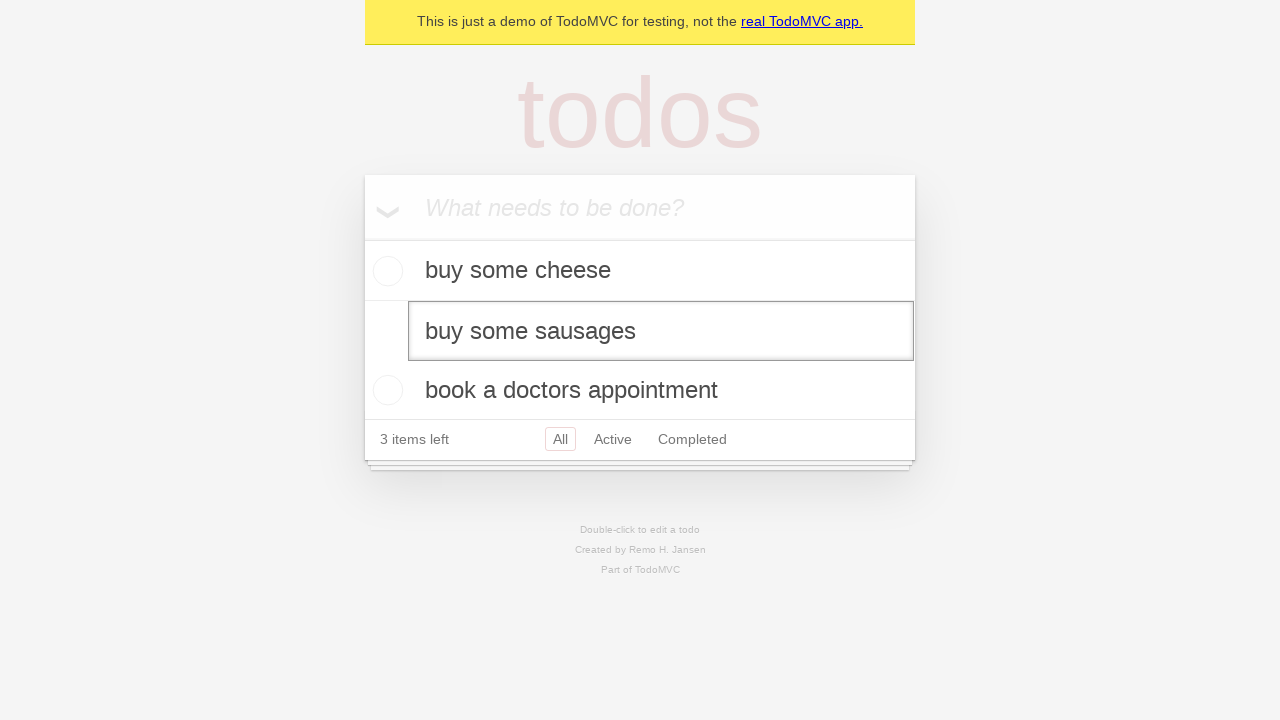

Dispatched blur event to save edits
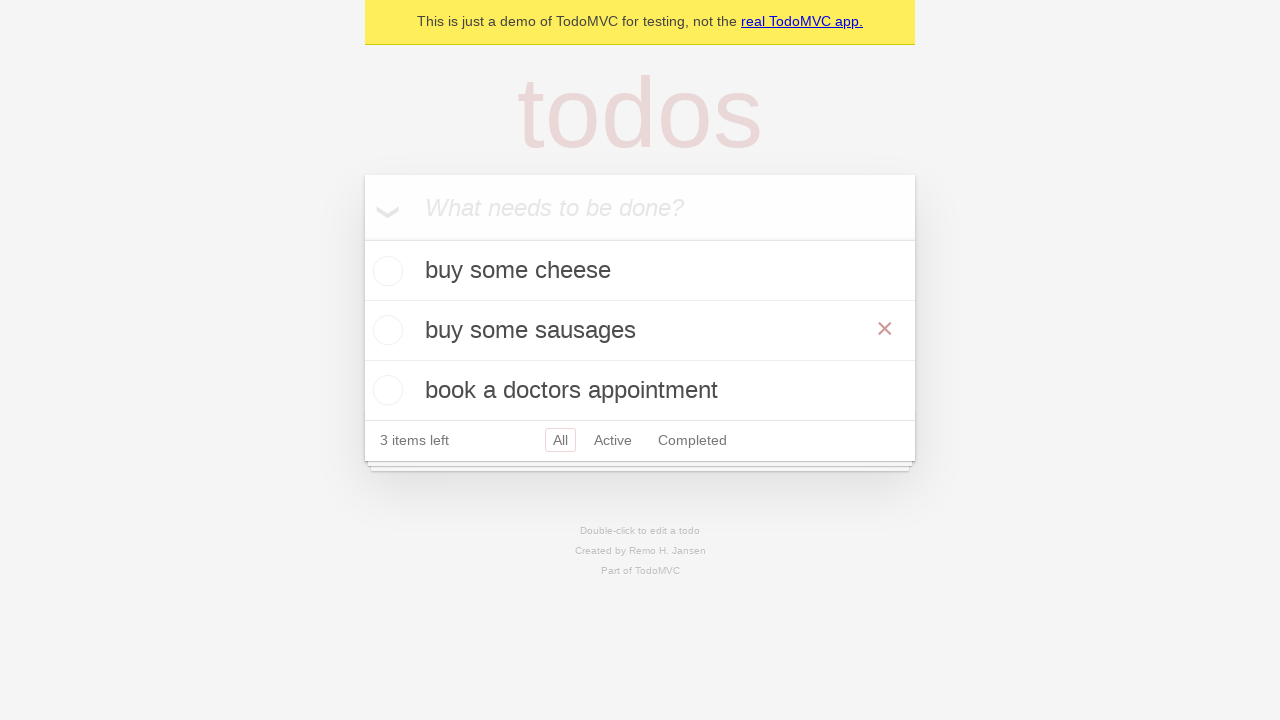

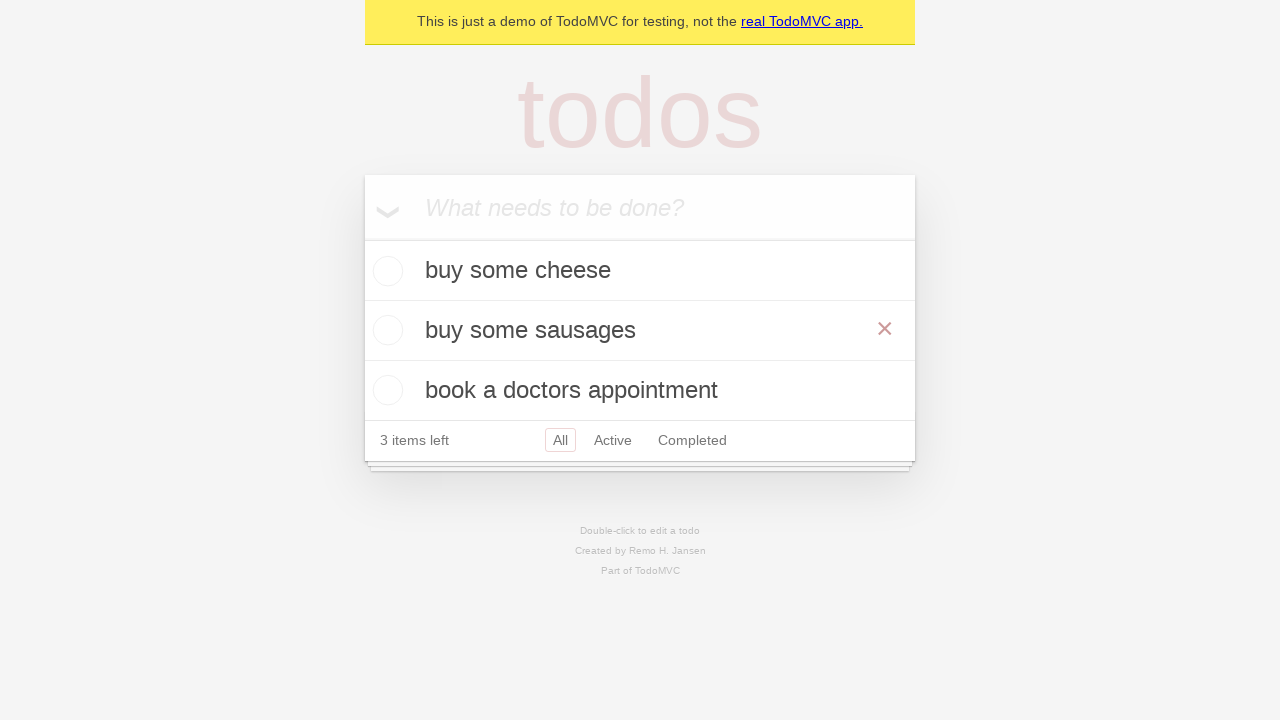